Tests submitting a practice form with only required fields (first name, last name, mobile number, and gender) and verifies the success message appears.

Starting URL: https://demoqa.com/forms

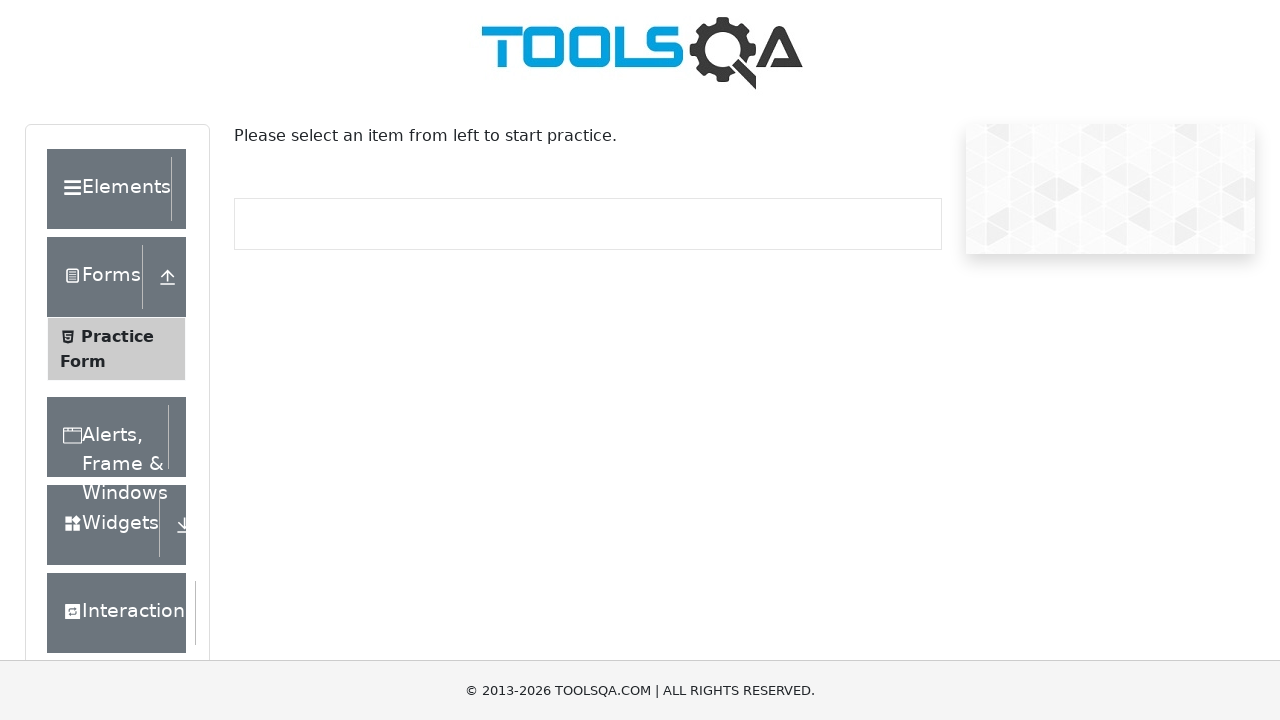

Clicked on Practice Form link in the left menu at (117, 336) on text=Practice Form
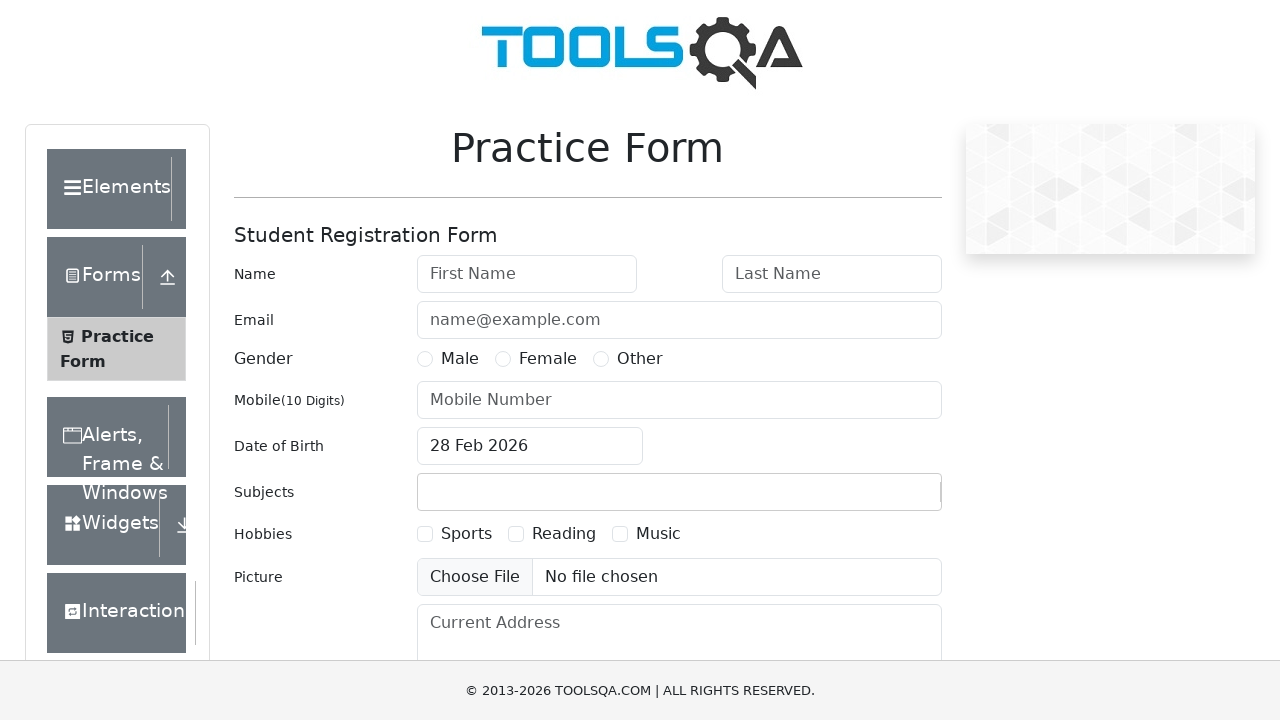

Filled first name field with 'Farrukh' on #firstName
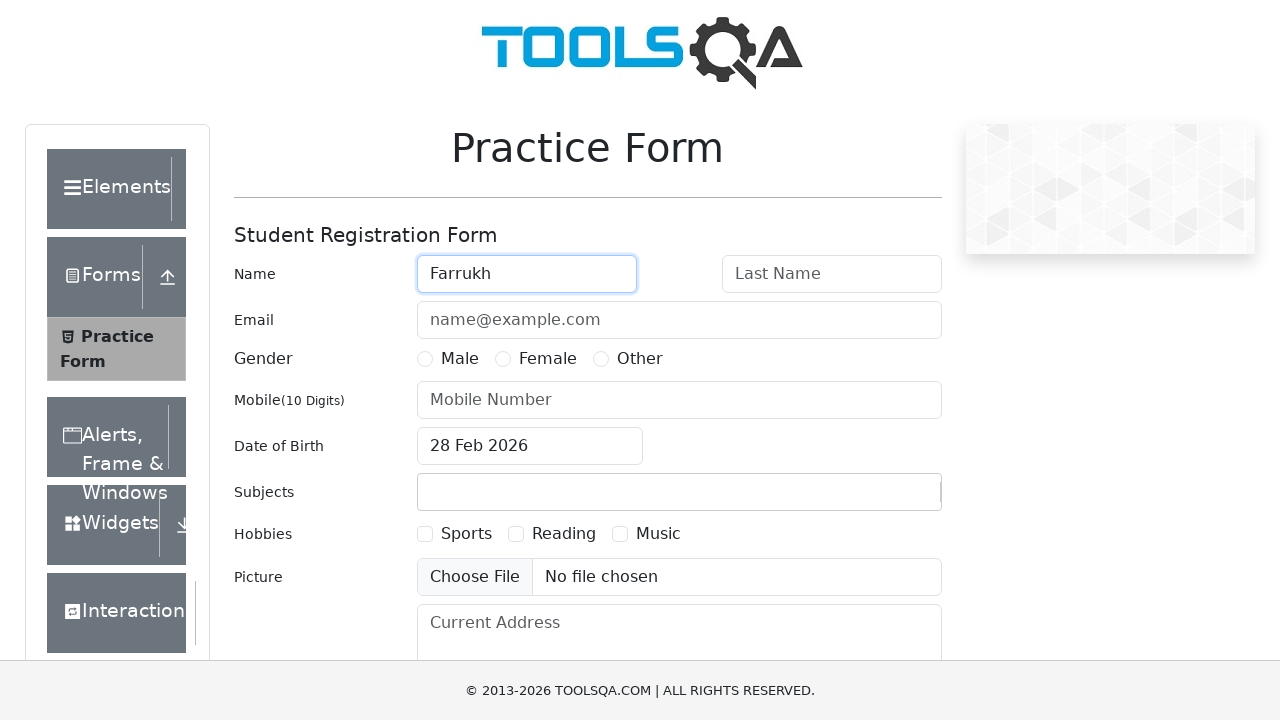

Filled last name field with 'Khan' on #lastName
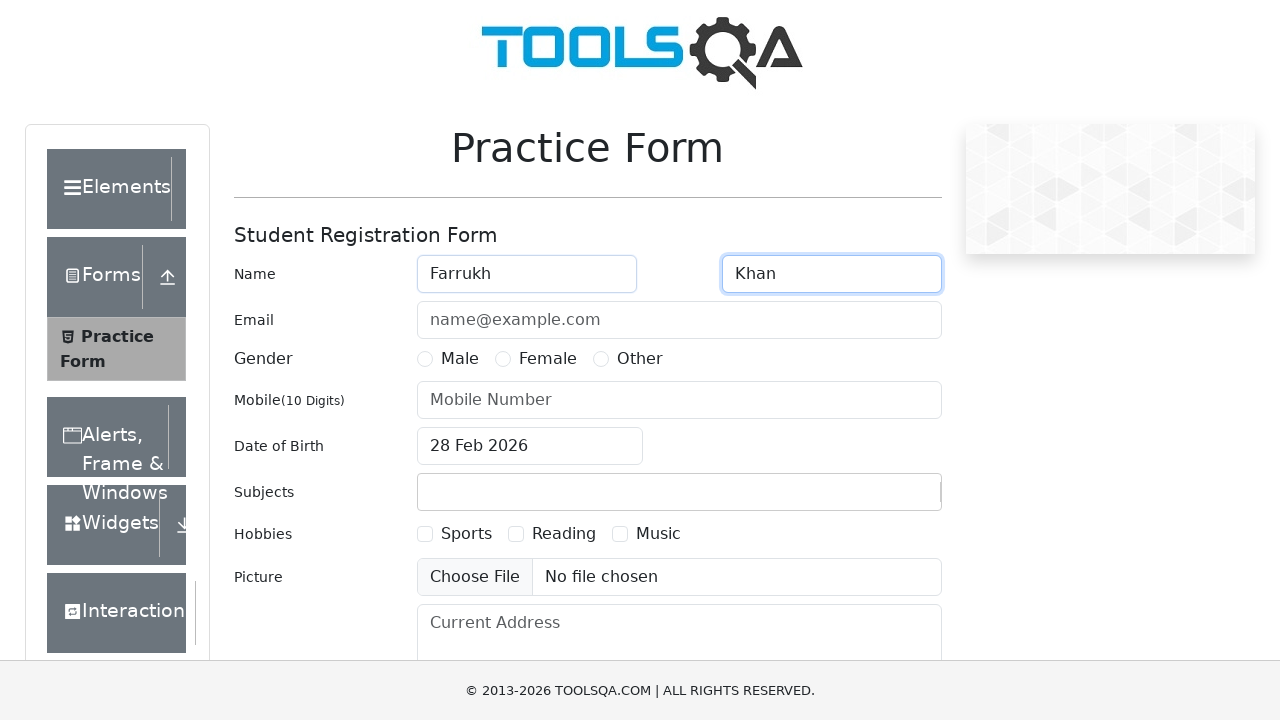

Filled mobile number field with '3132417761' on #userNumber
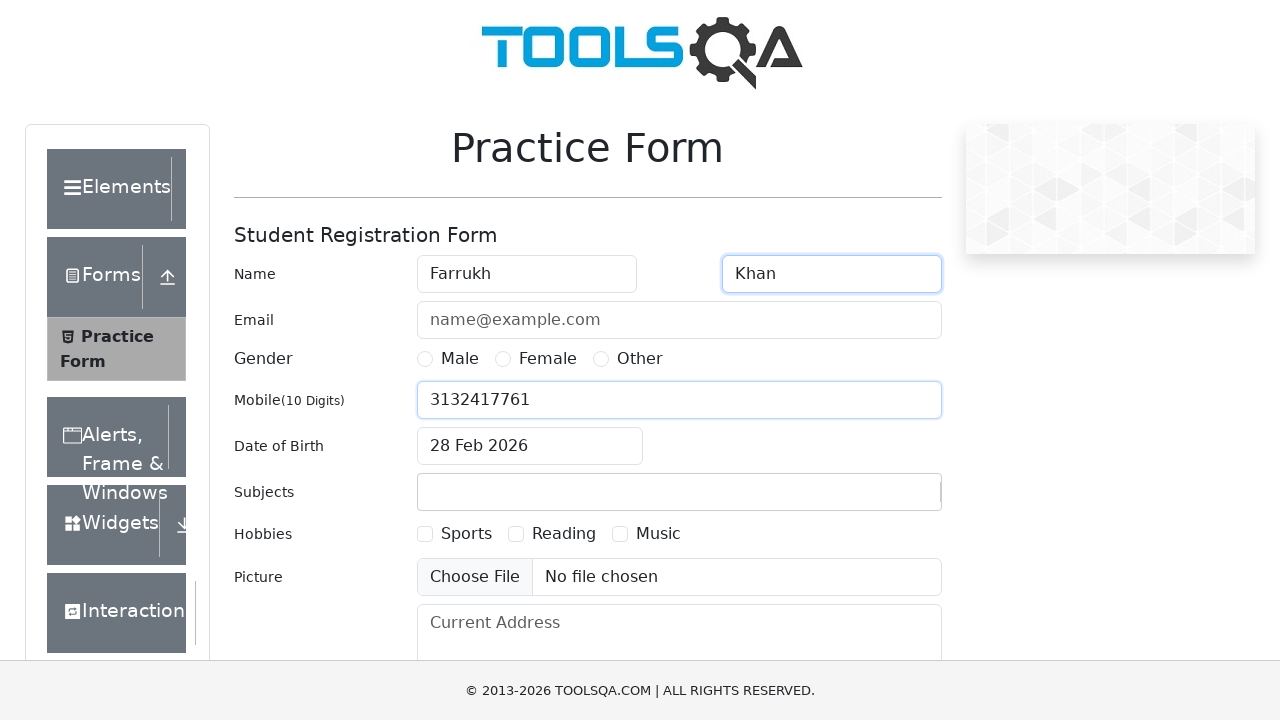

Selected Male radio button for gender at (460, 359) on label[for='gender-radio-1']
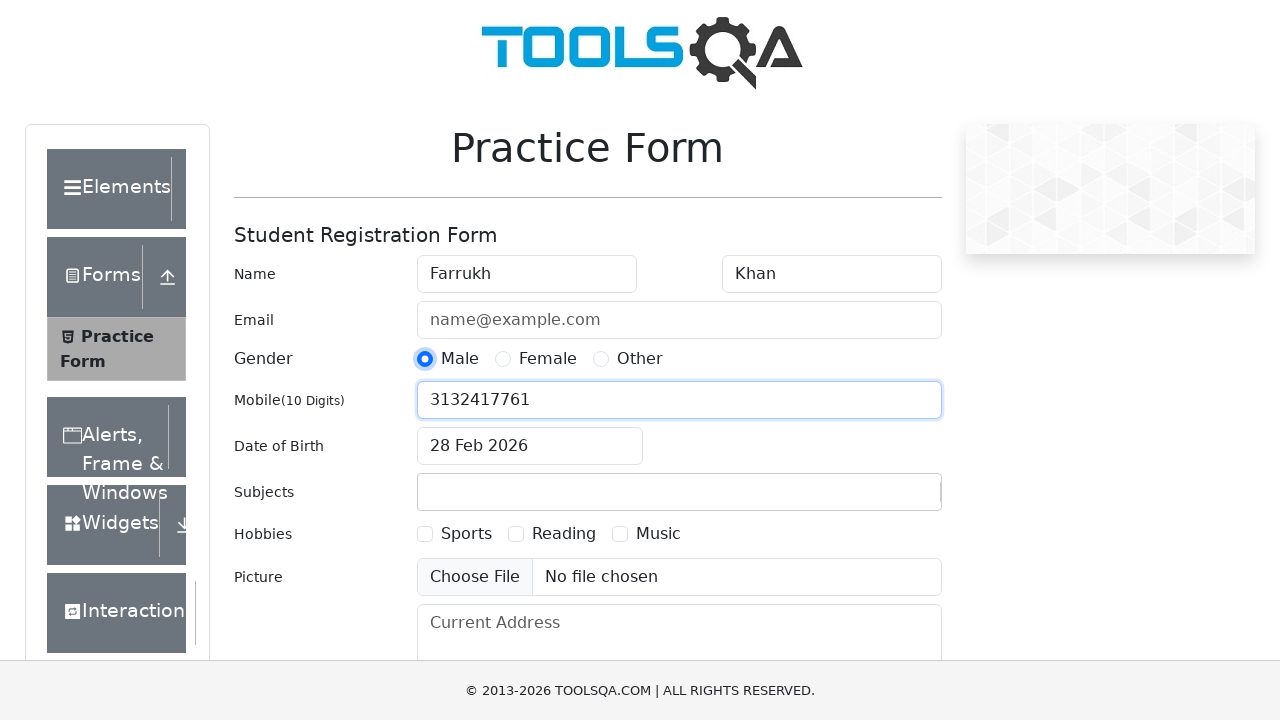

Clicked submit button to submit the form at (885, 499) on #submit
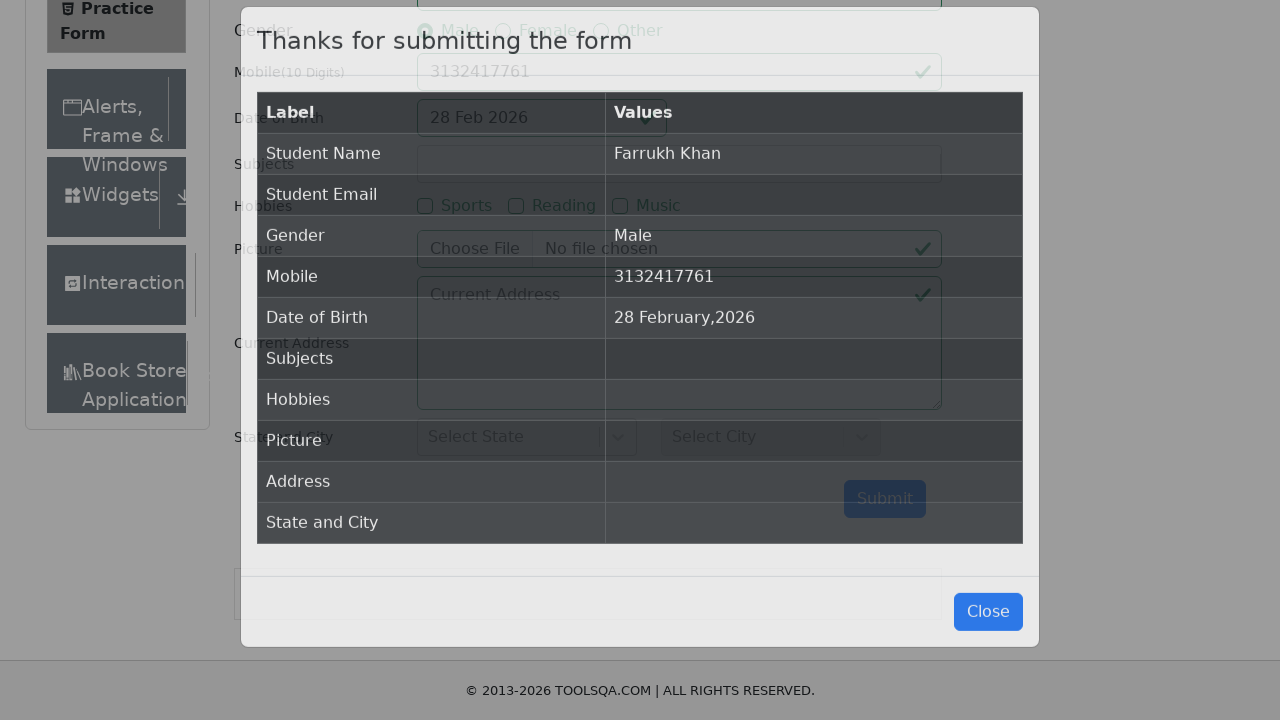

Waited for success modal to appear
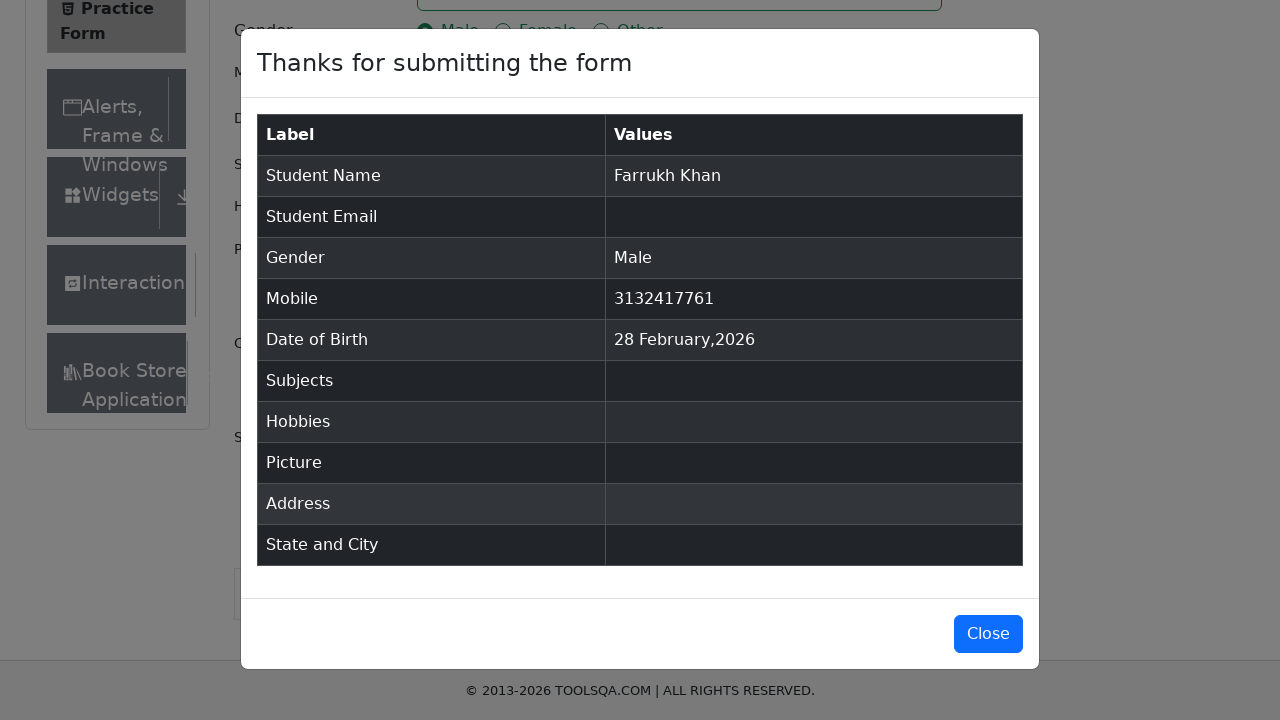

Extracted success message: 'Thanks for submitting the form'
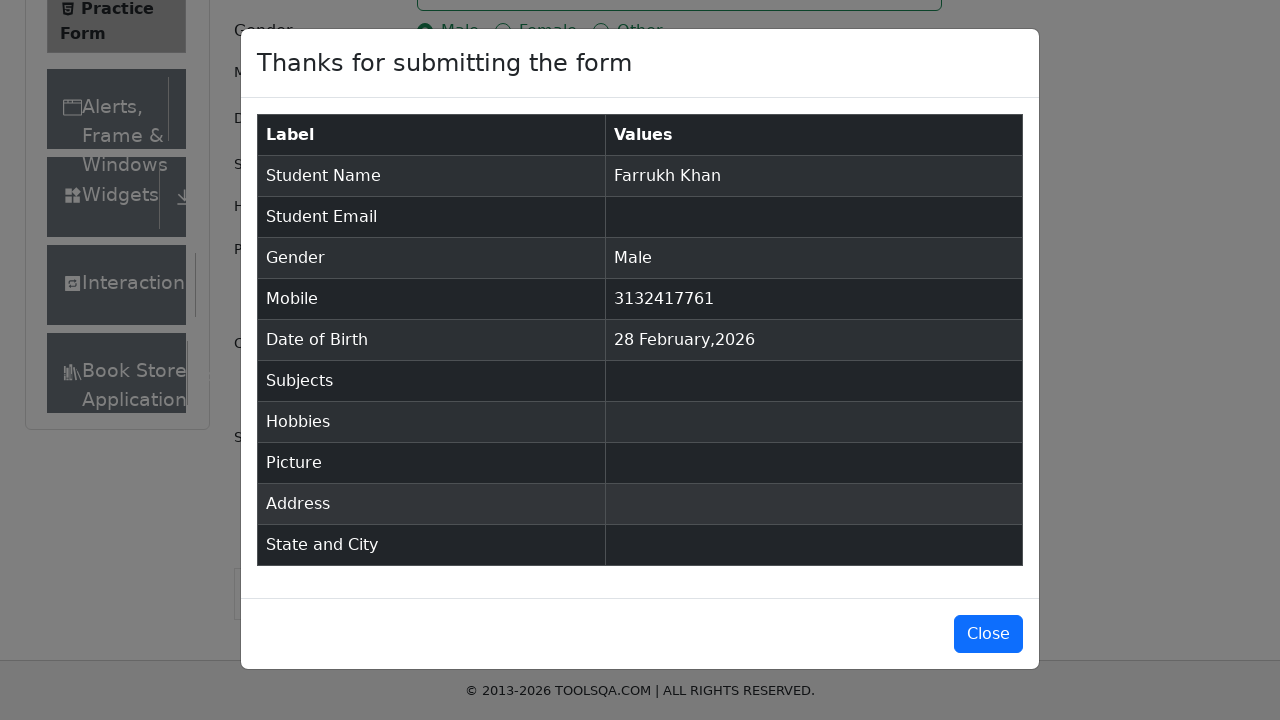

Verified success message matches expected text 'Thanks for submitting the form'
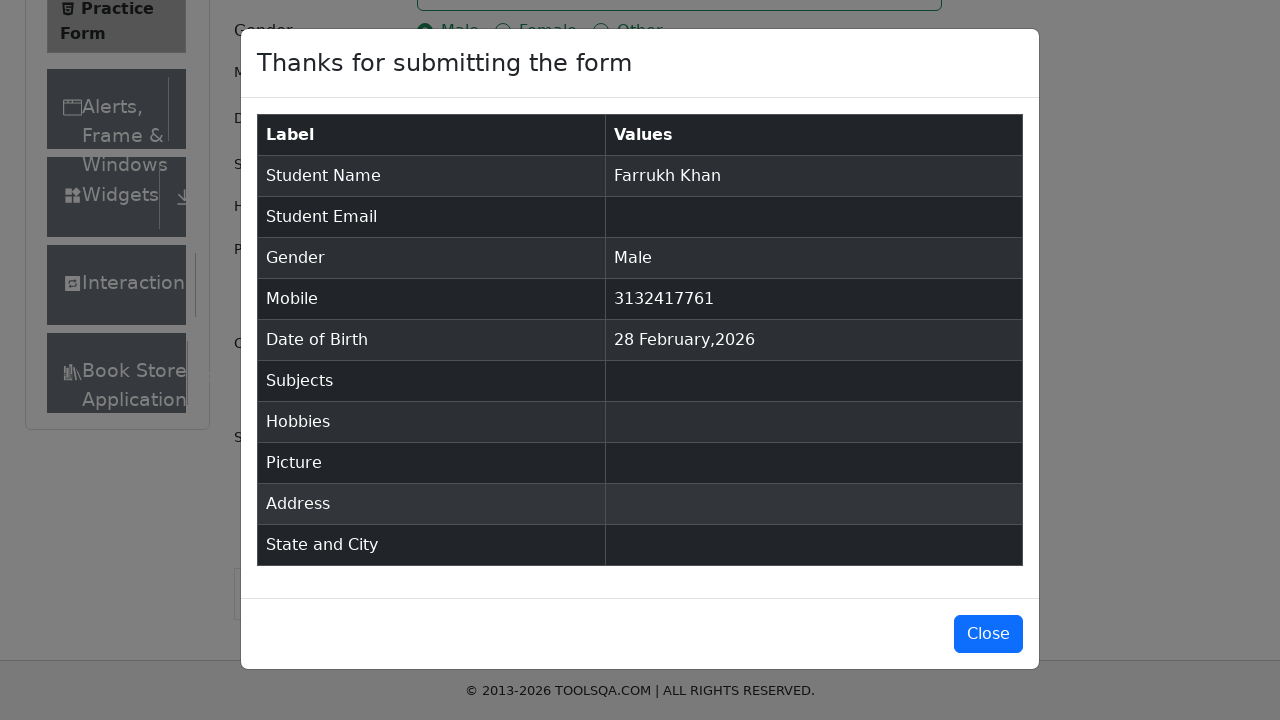

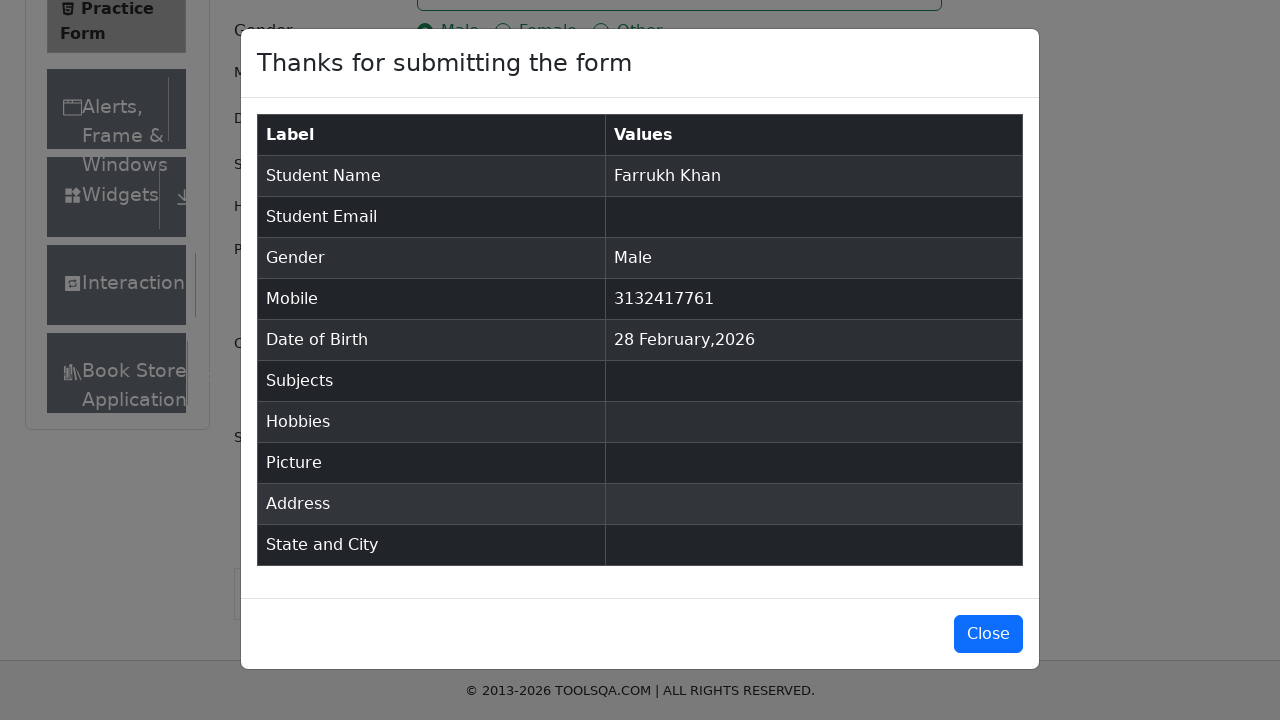